Tests that edits are cancelled when pressing Escape key

Starting URL: https://demo.playwright.dev/todomvc

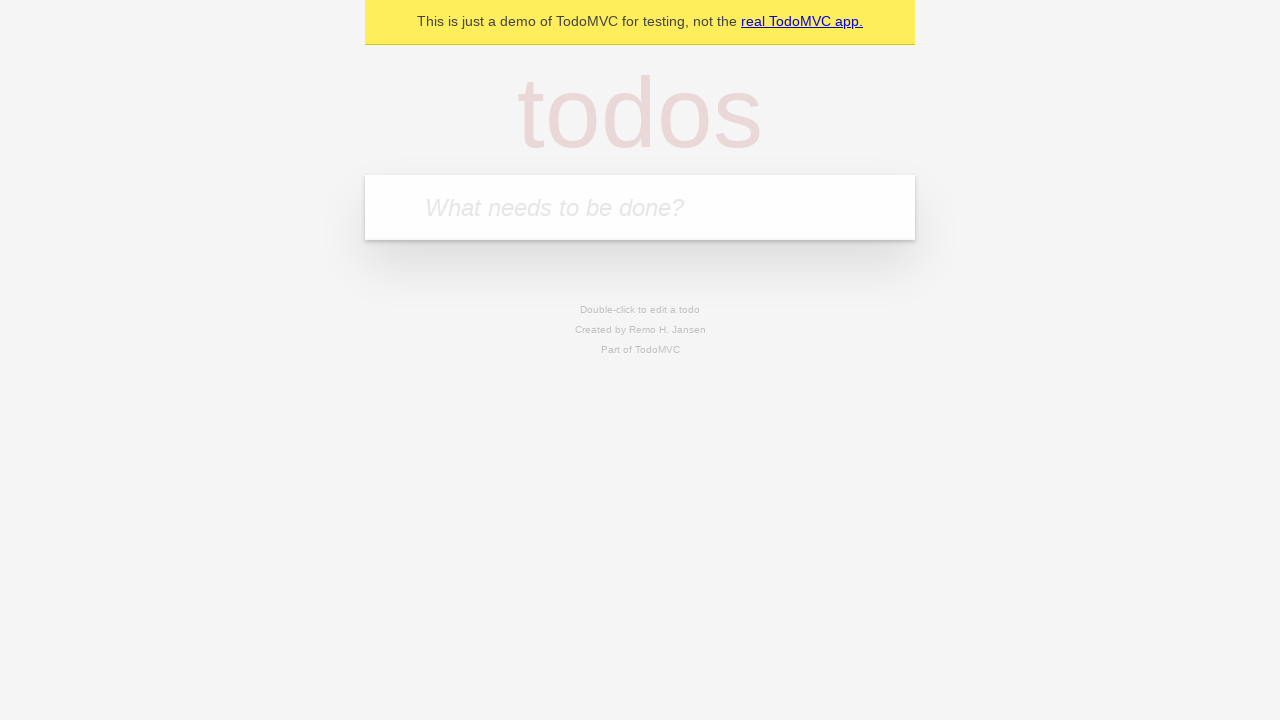

Filled input field with 'buy some cheese' on internal:attr=[placeholder="What needs to be done?"i]
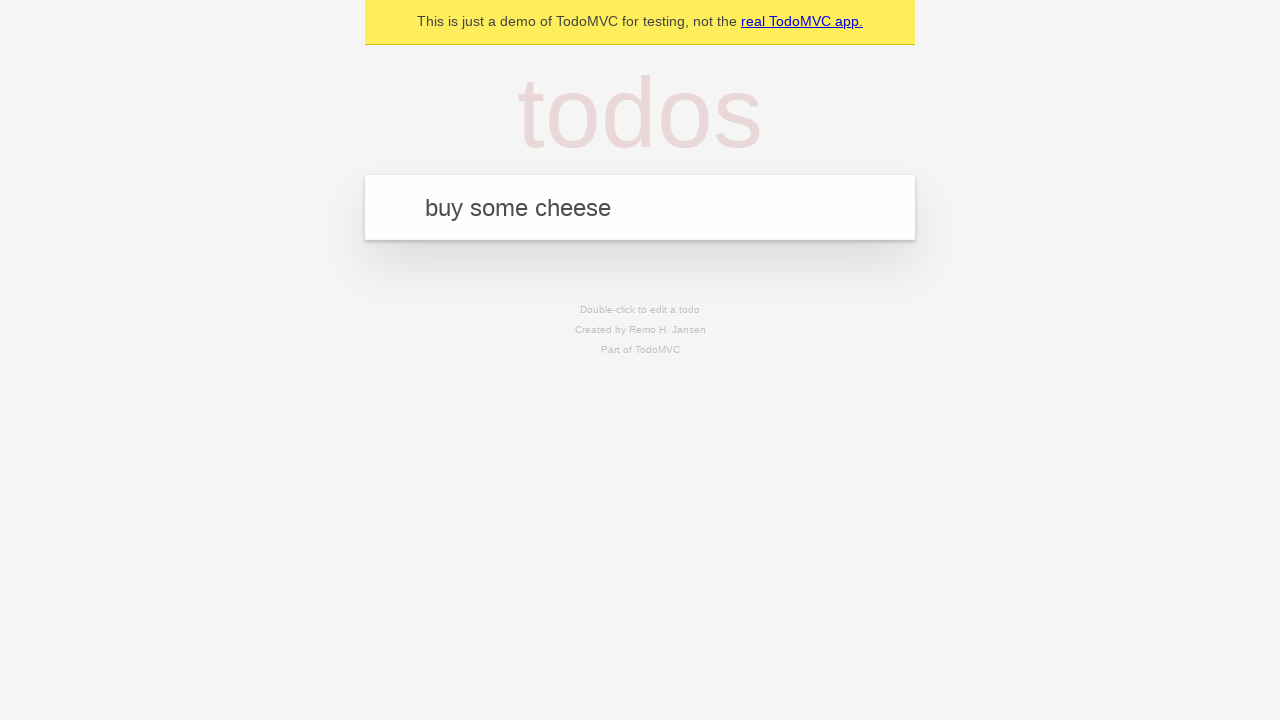

Pressed Enter to add first todo item on internal:attr=[placeholder="What needs to be done?"i]
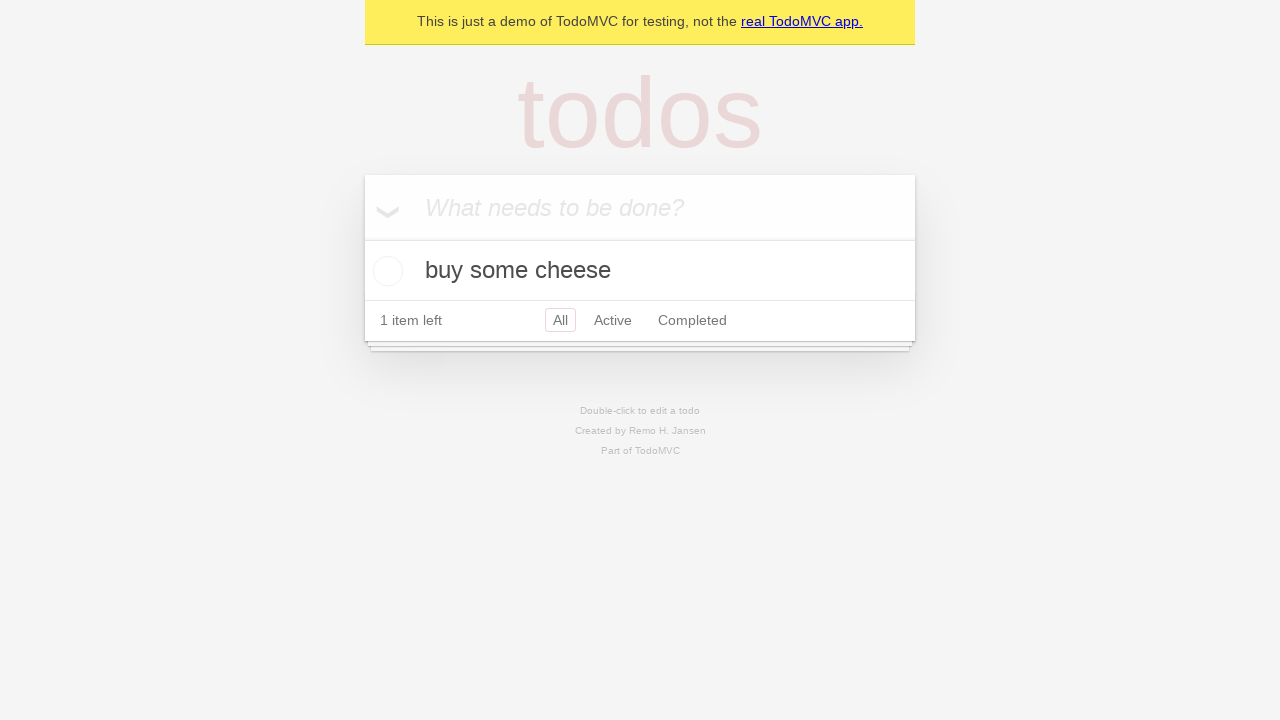

Filled input field with 'feed the cat' on internal:attr=[placeholder="What needs to be done?"i]
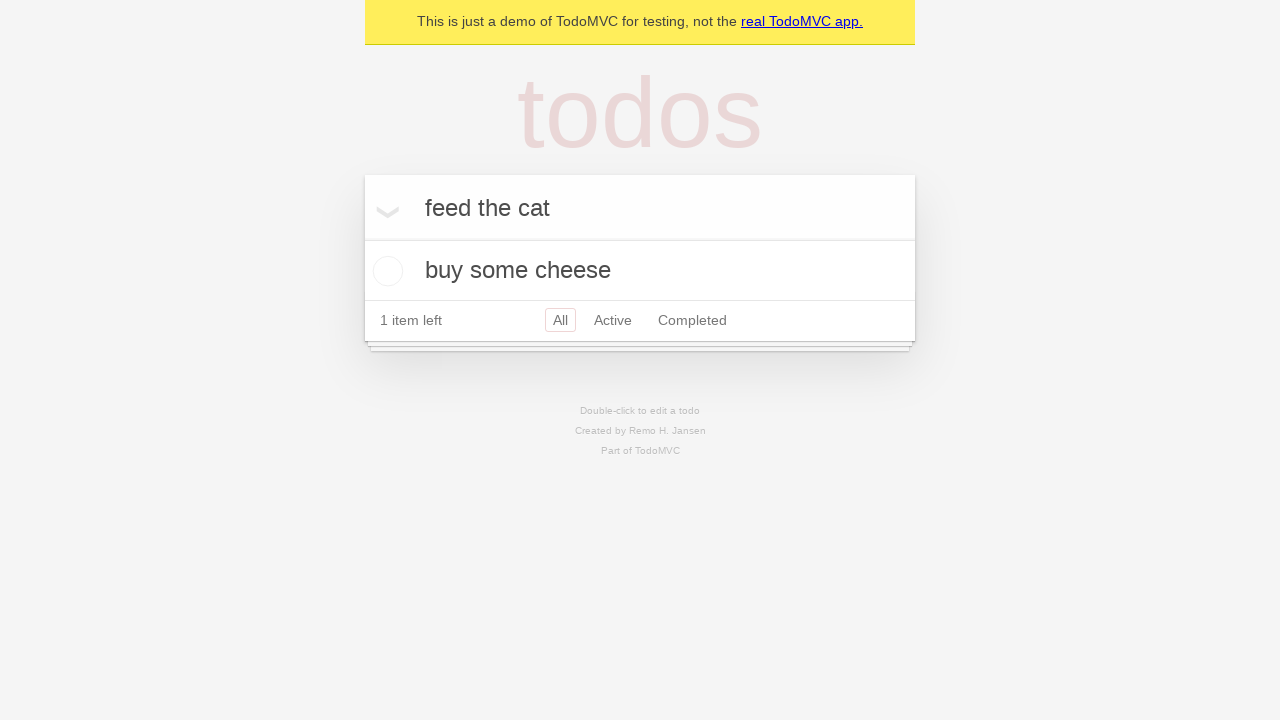

Pressed Enter to add second todo item on internal:attr=[placeholder="What needs to be done?"i]
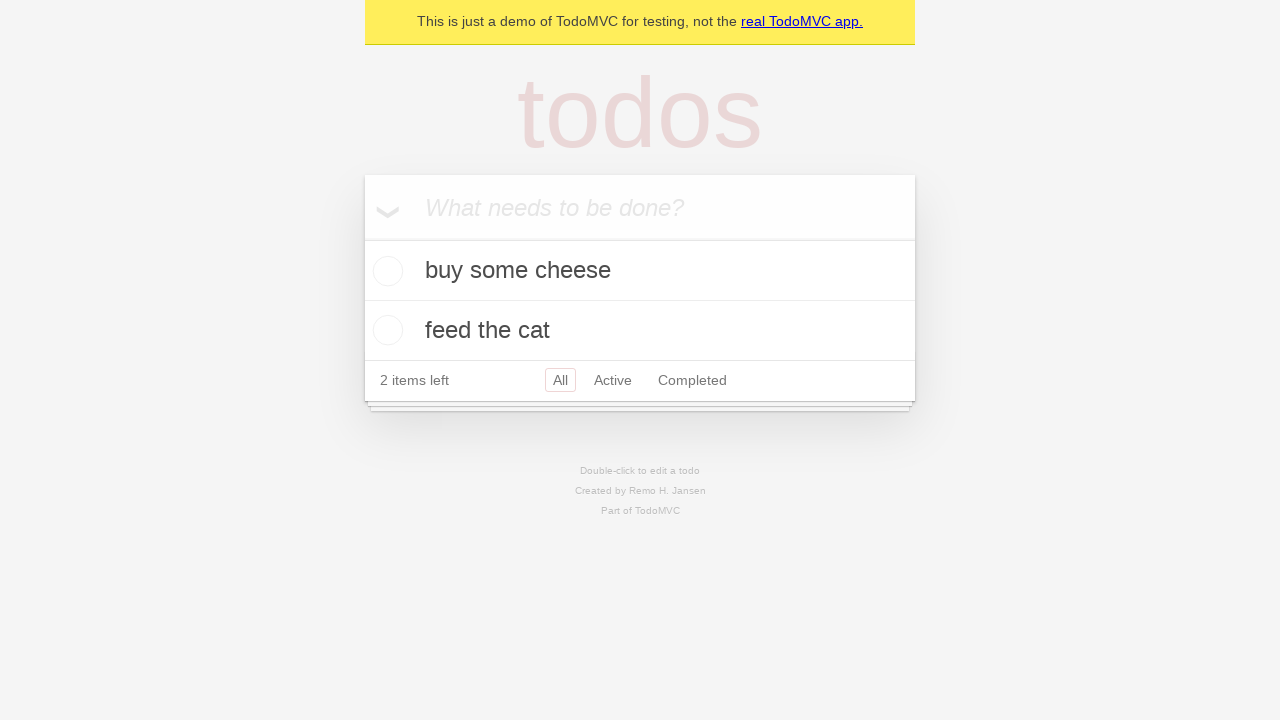

Filled input field with 'book a doctors appointment' on internal:attr=[placeholder="What needs to be done?"i]
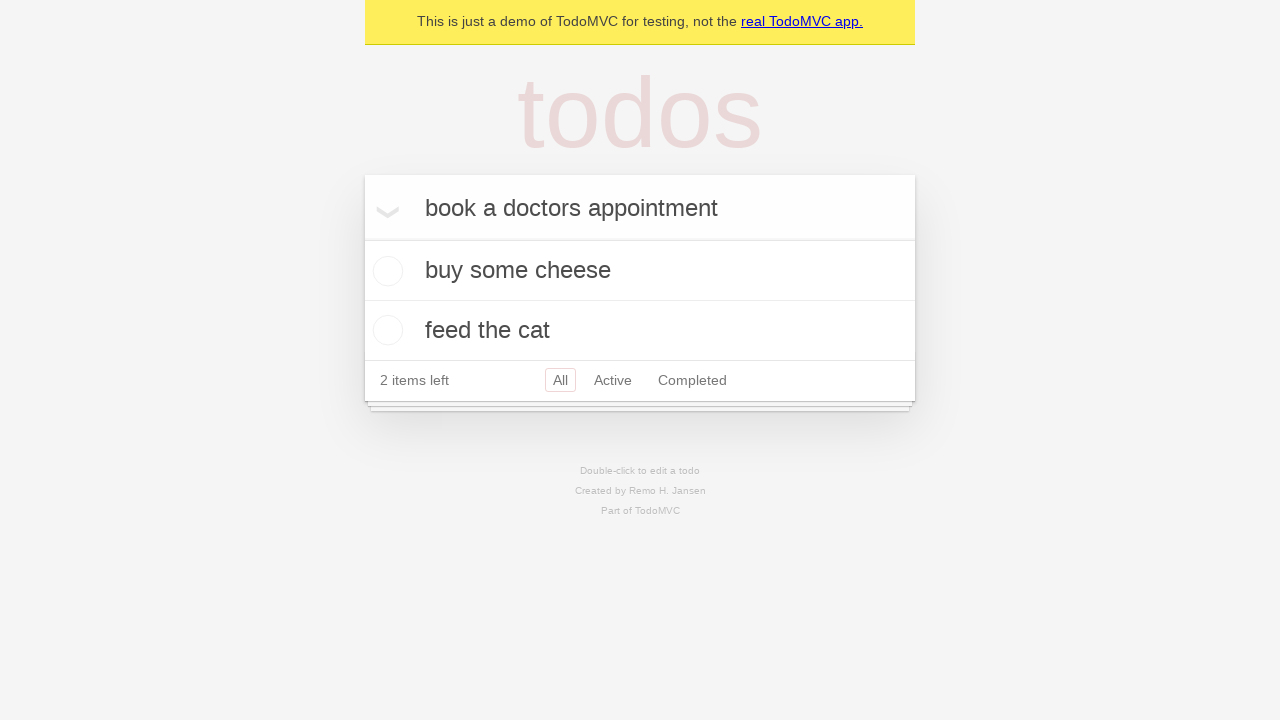

Pressed Enter to add third todo item on internal:attr=[placeholder="What needs to be done?"i]
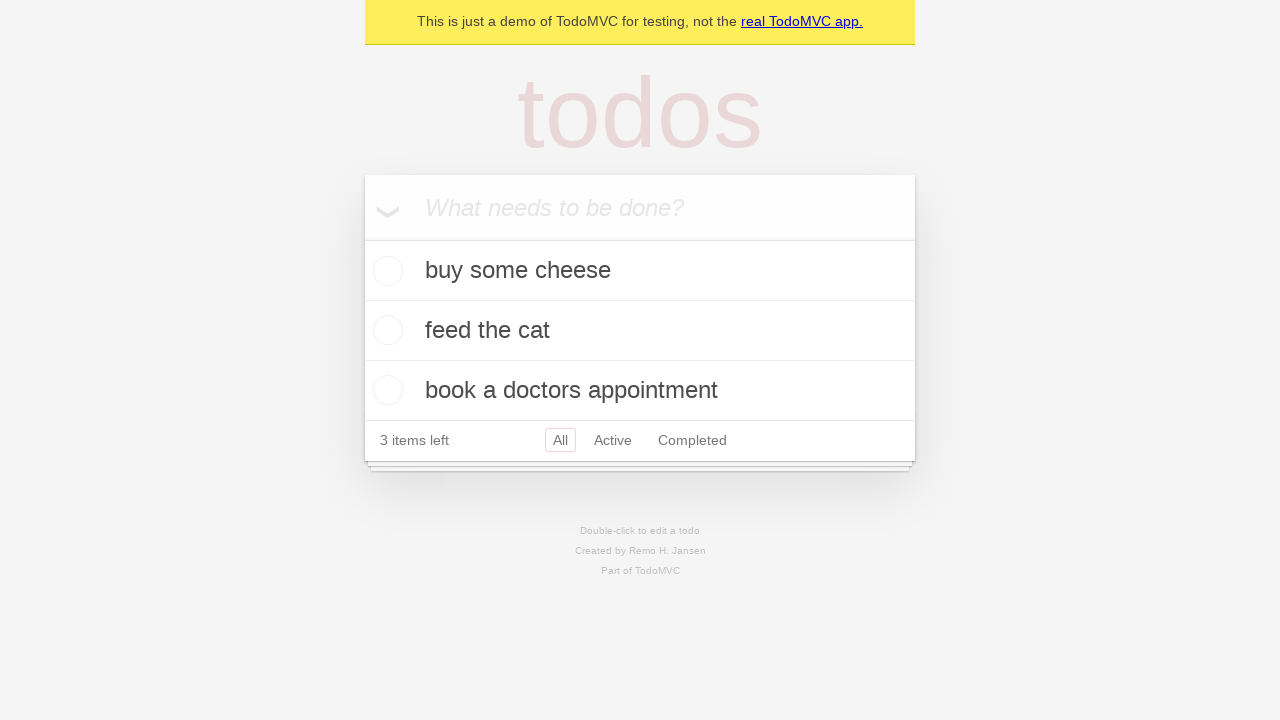

Double-clicked second todo item to enter edit mode at (640, 331) on internal:testid=[data-testid="todo-item"s] >> nth=1
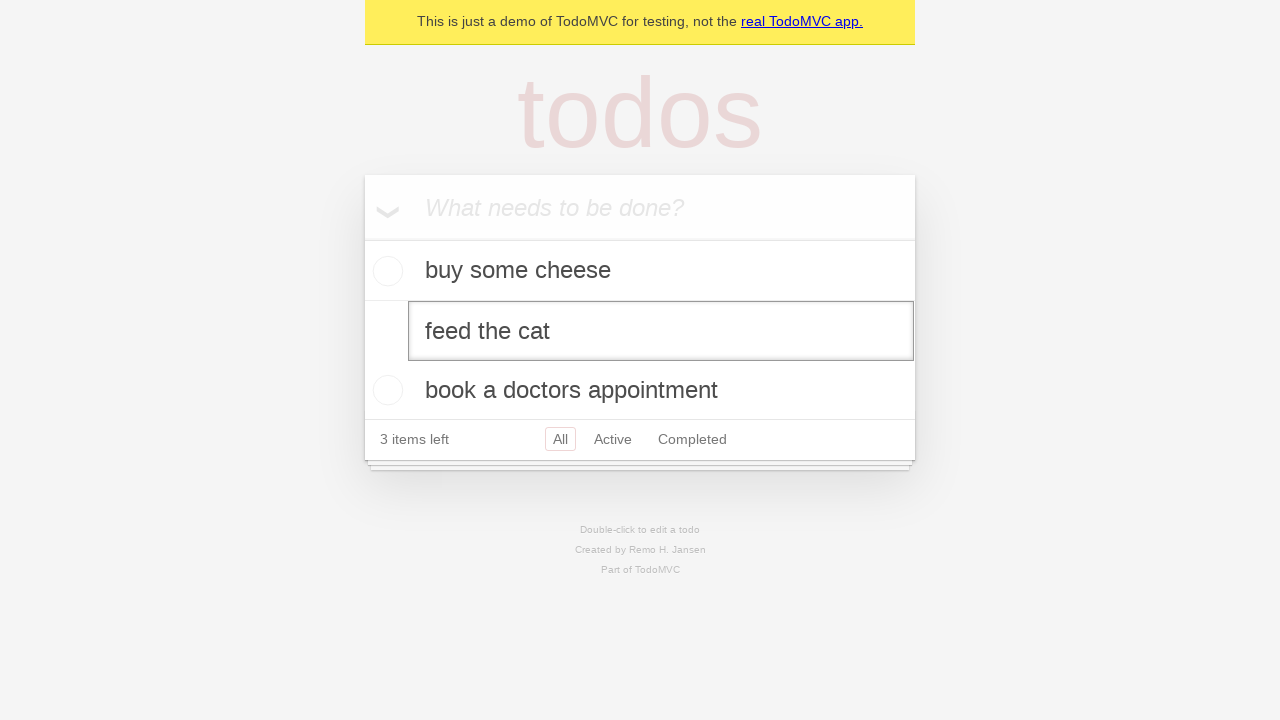

Filled edit field with 'buy some sausages' on internal:testid=[data-testid="todo-item"s] >> nth=1 >> internal:role=textbox[nam
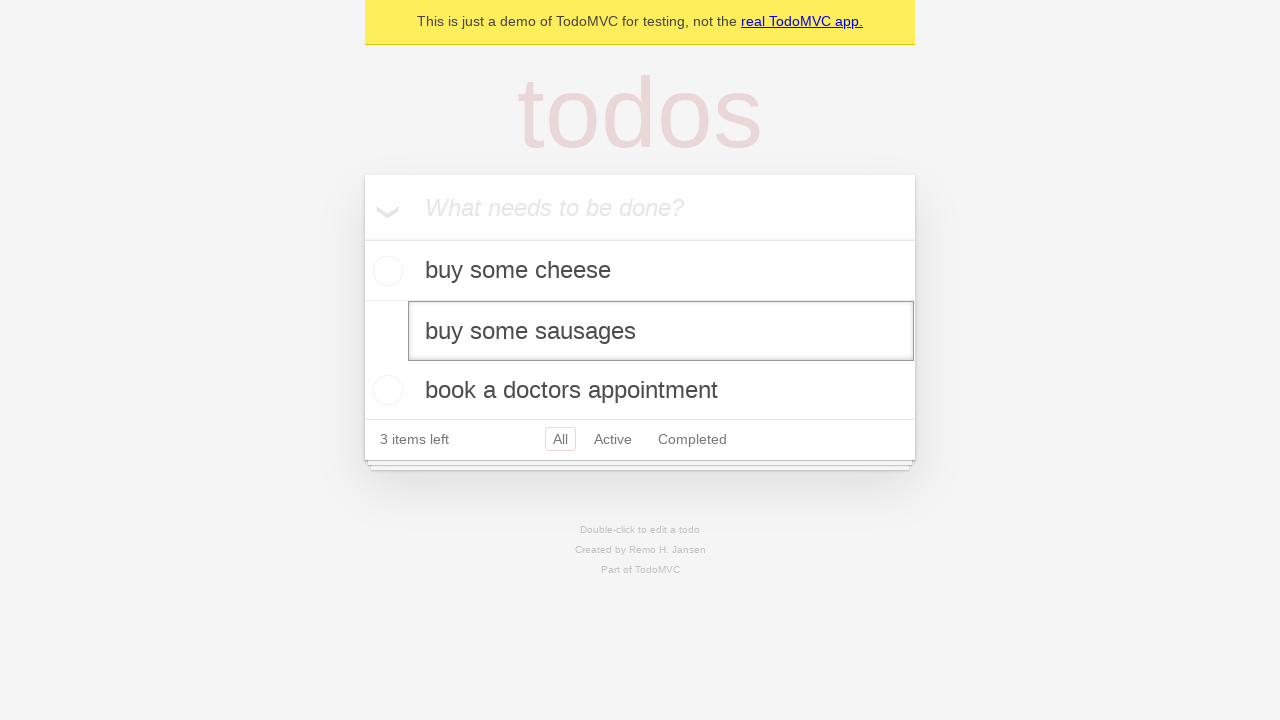

Pressed Escape key to cancel edit and verify changes are discarded on internal:testid=[data-testid="todo-item"s] >> nth=1 >> internal:role=textbox[nam
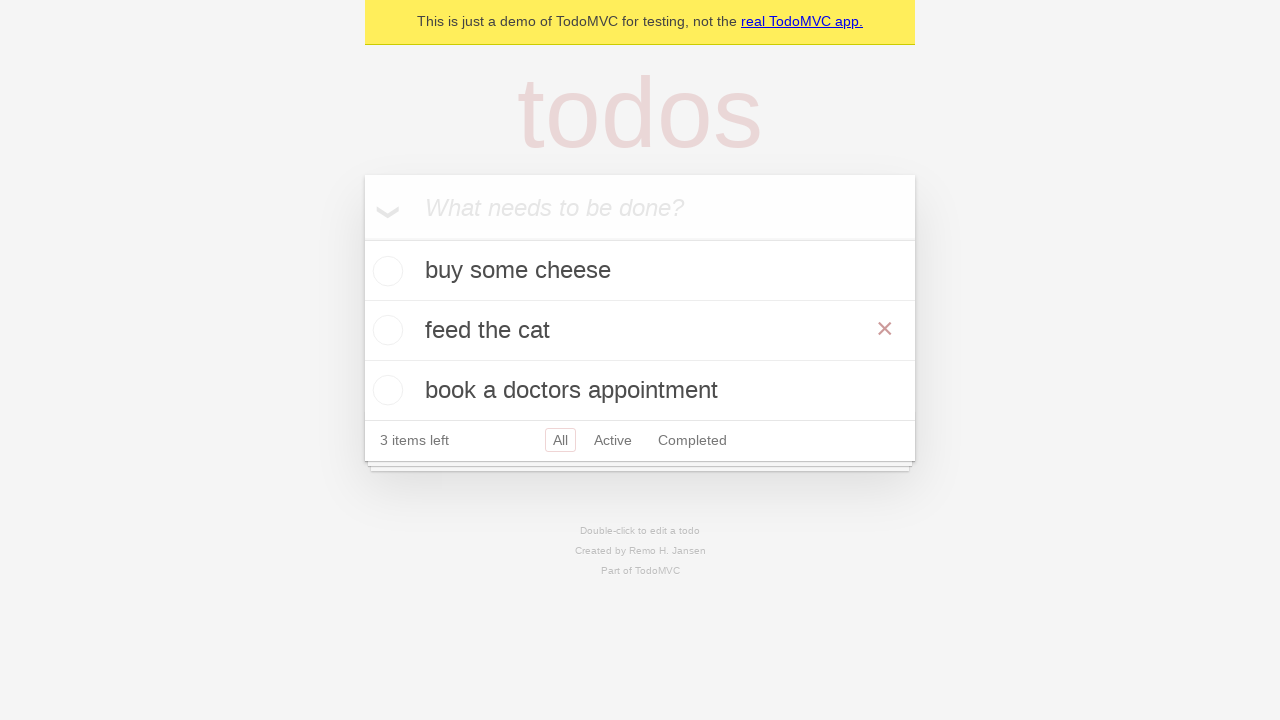

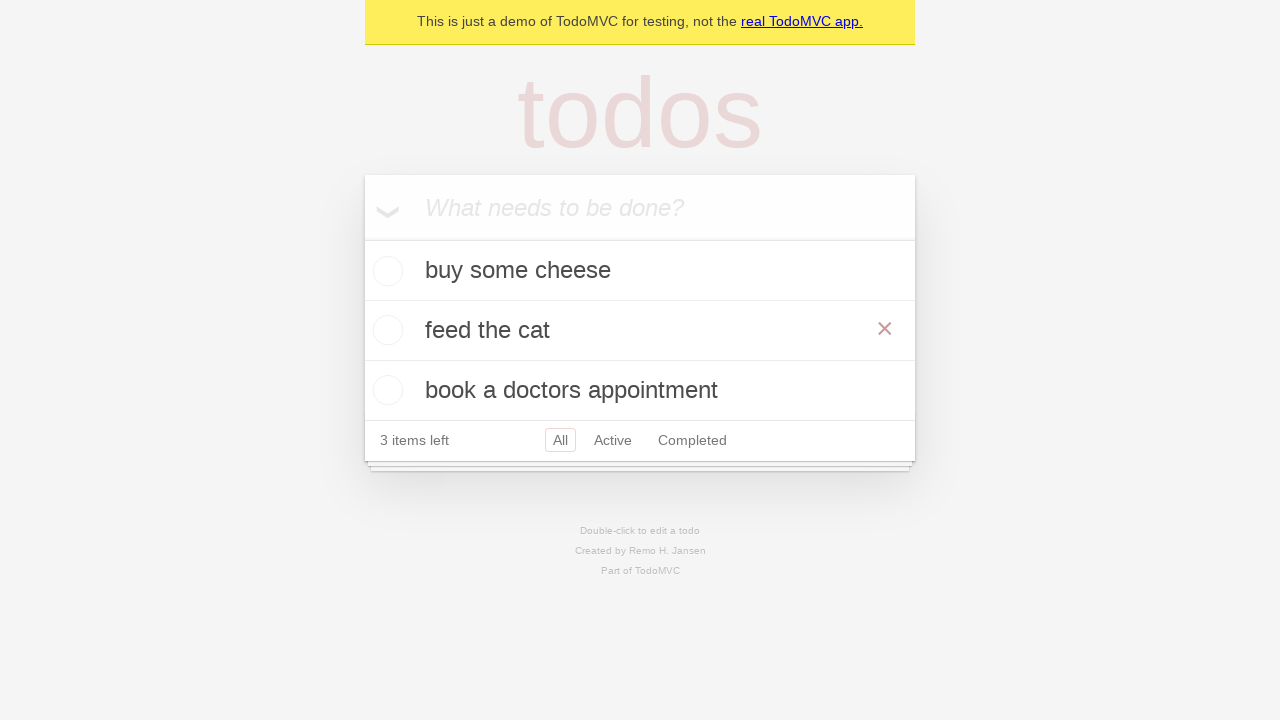